Tests the DemoQA automation practice form by filling out all fields including personal information, date of birth, subjects, hobbies, address, and state/city selections, then verifies the submission modal displays the correct information.

Starting URL: https://demoqa.com/automation-practice-form

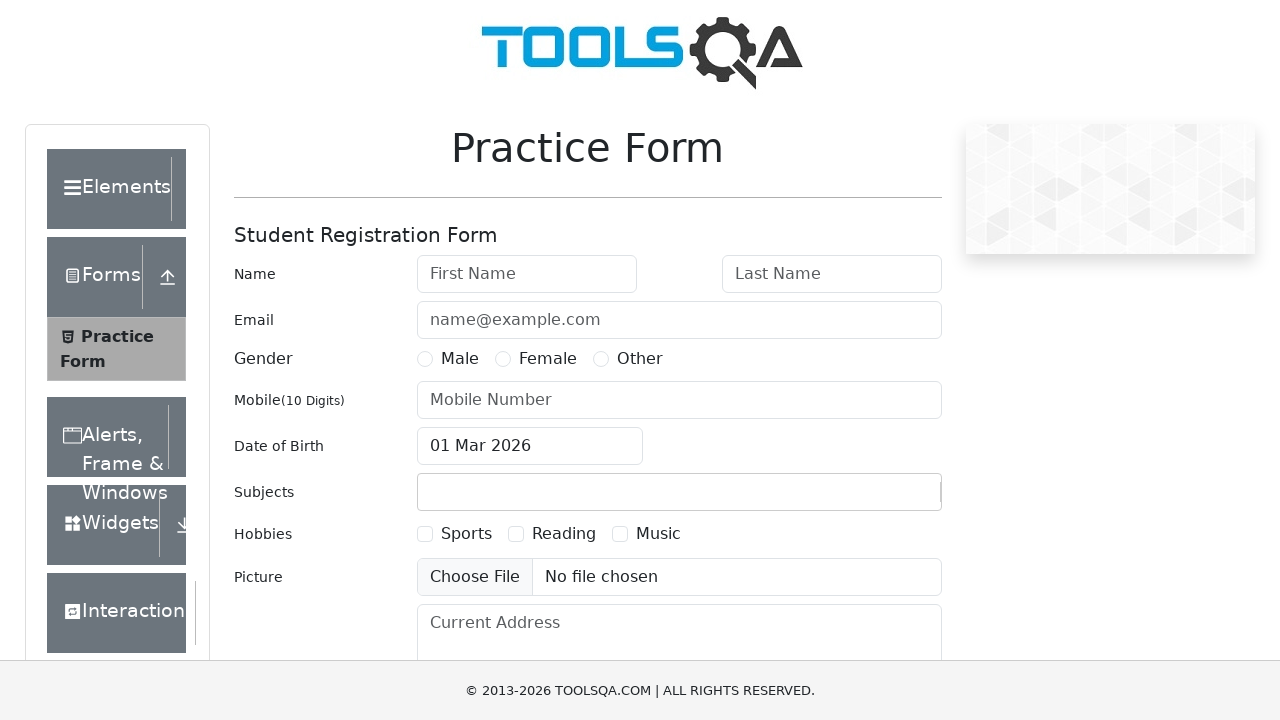

Removed footer element
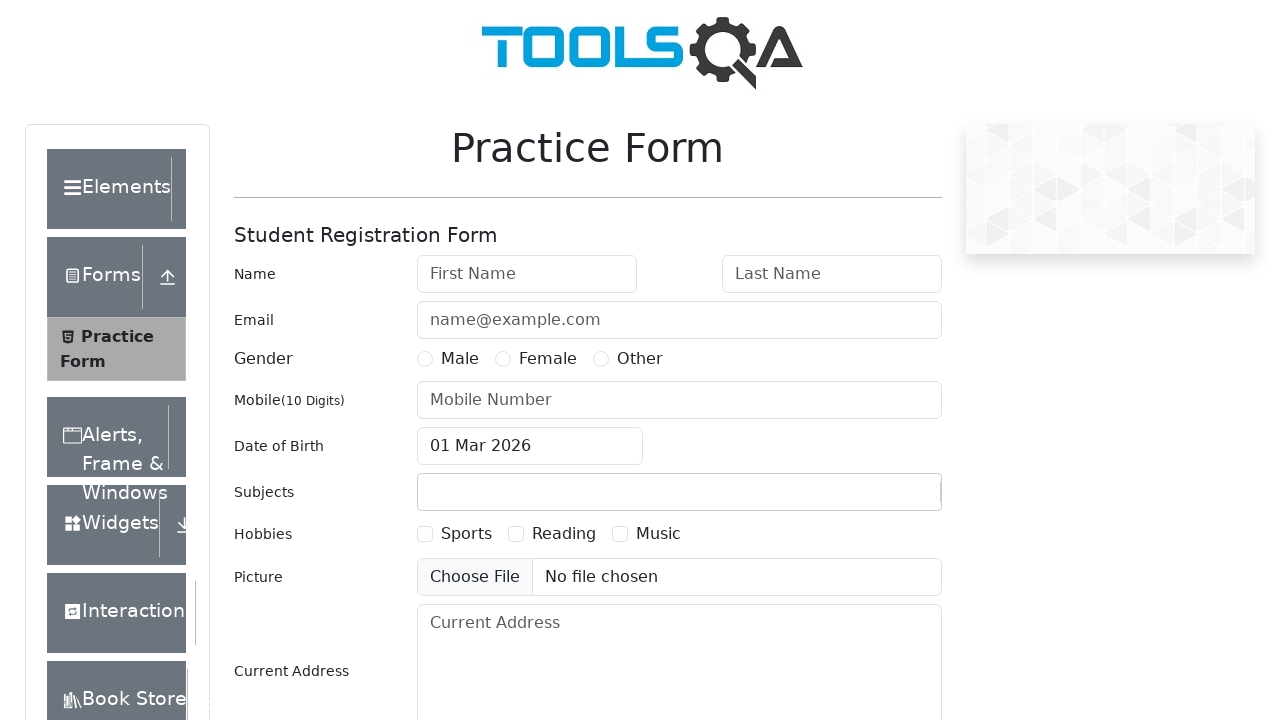

Removed fixed banner element
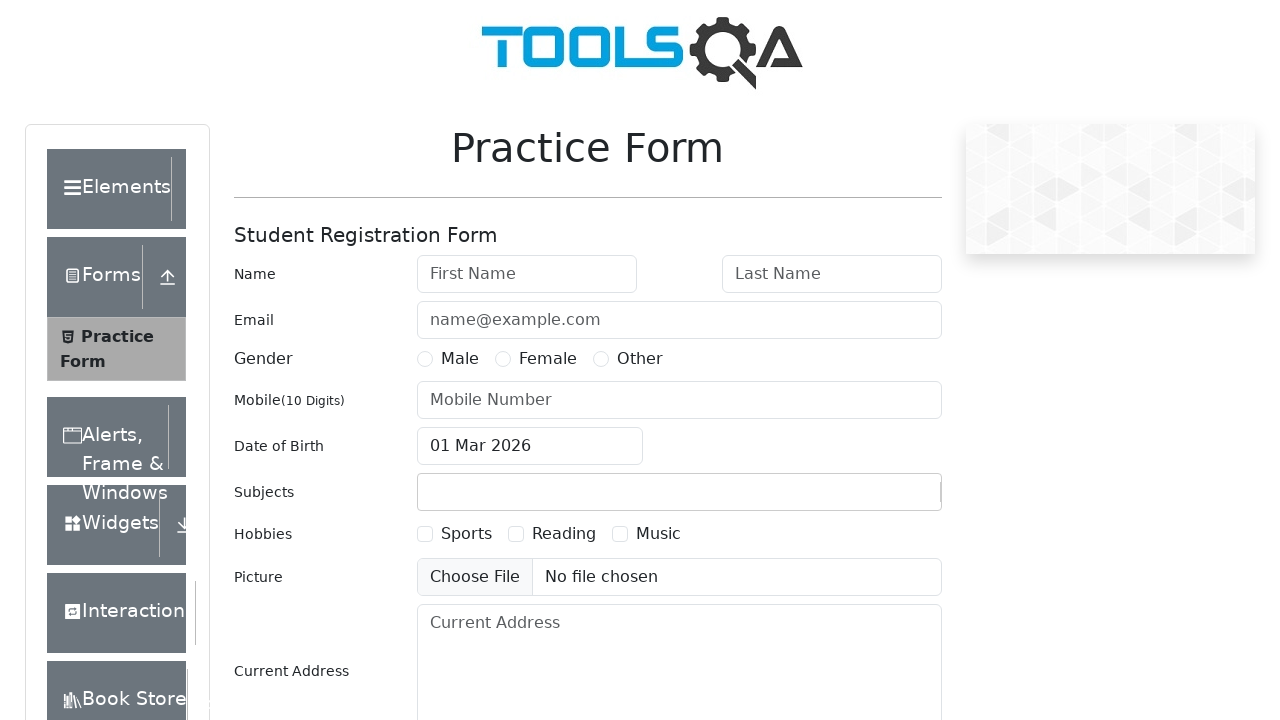

Filled first name field with 'Tiabaldy' on #firstName
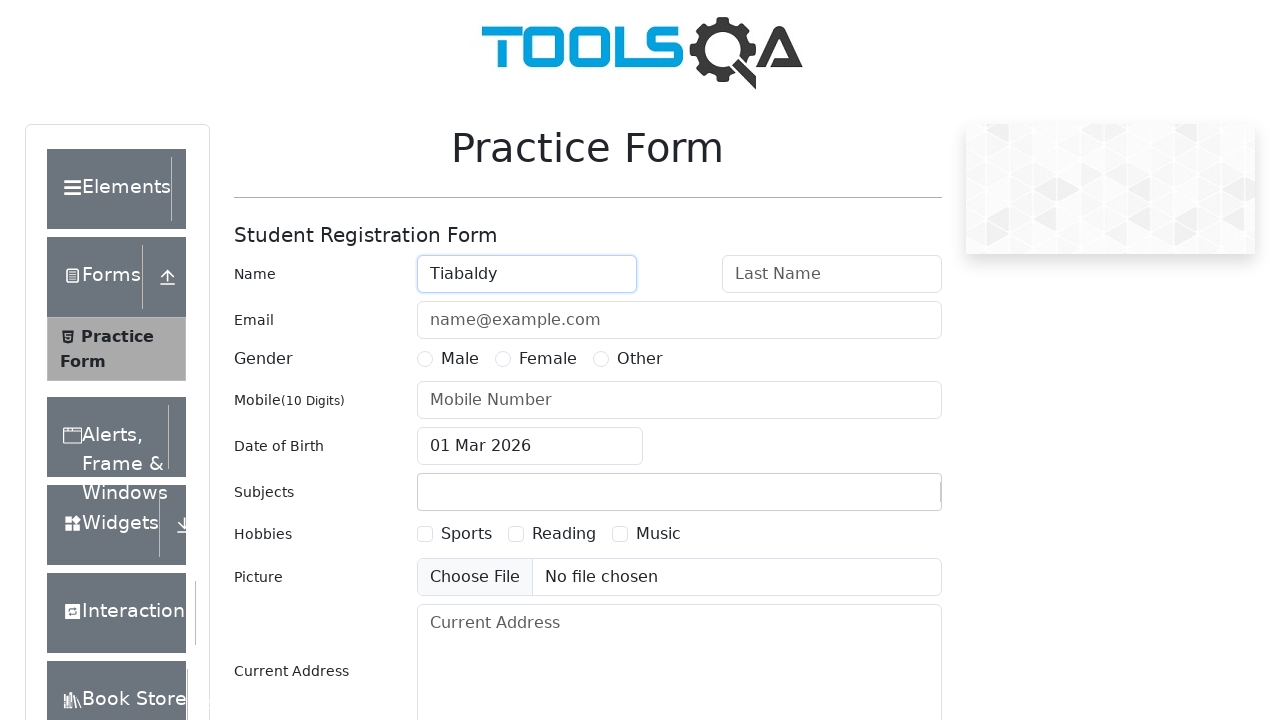

Filled last name field with 'Ivanov' on #lastName
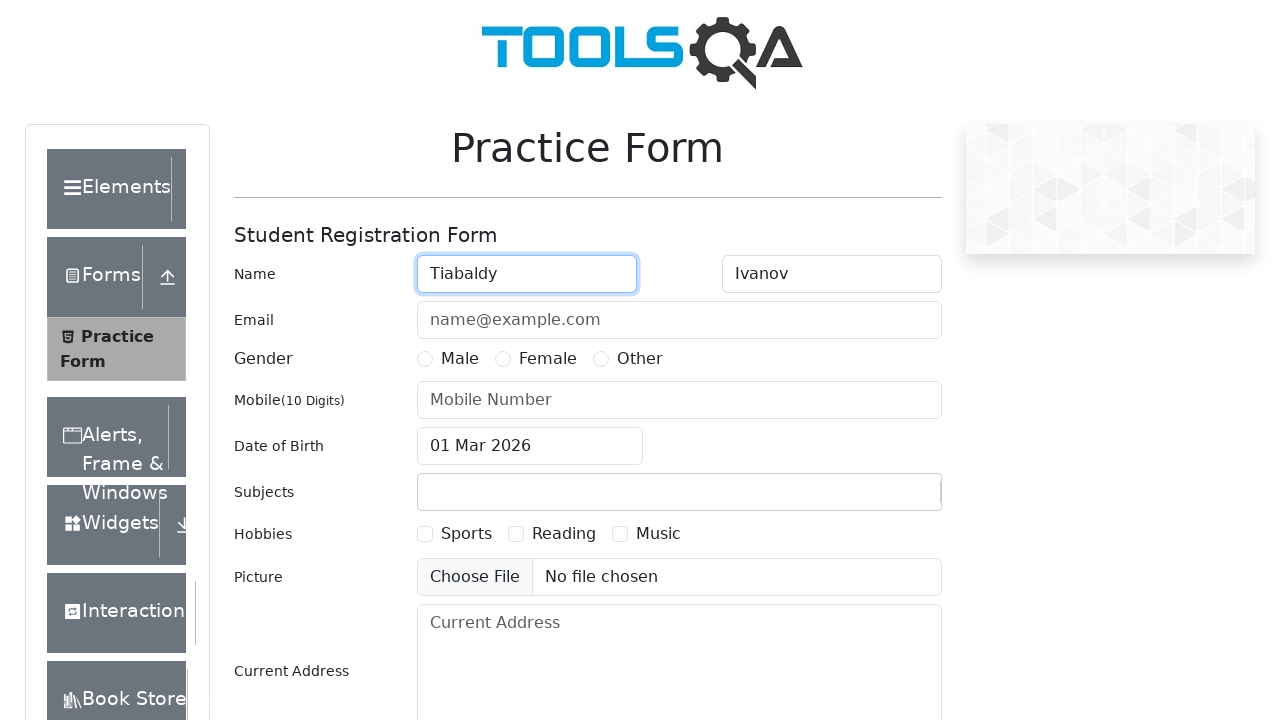

Filled email field with 'test@gmail.com' on #userEmail
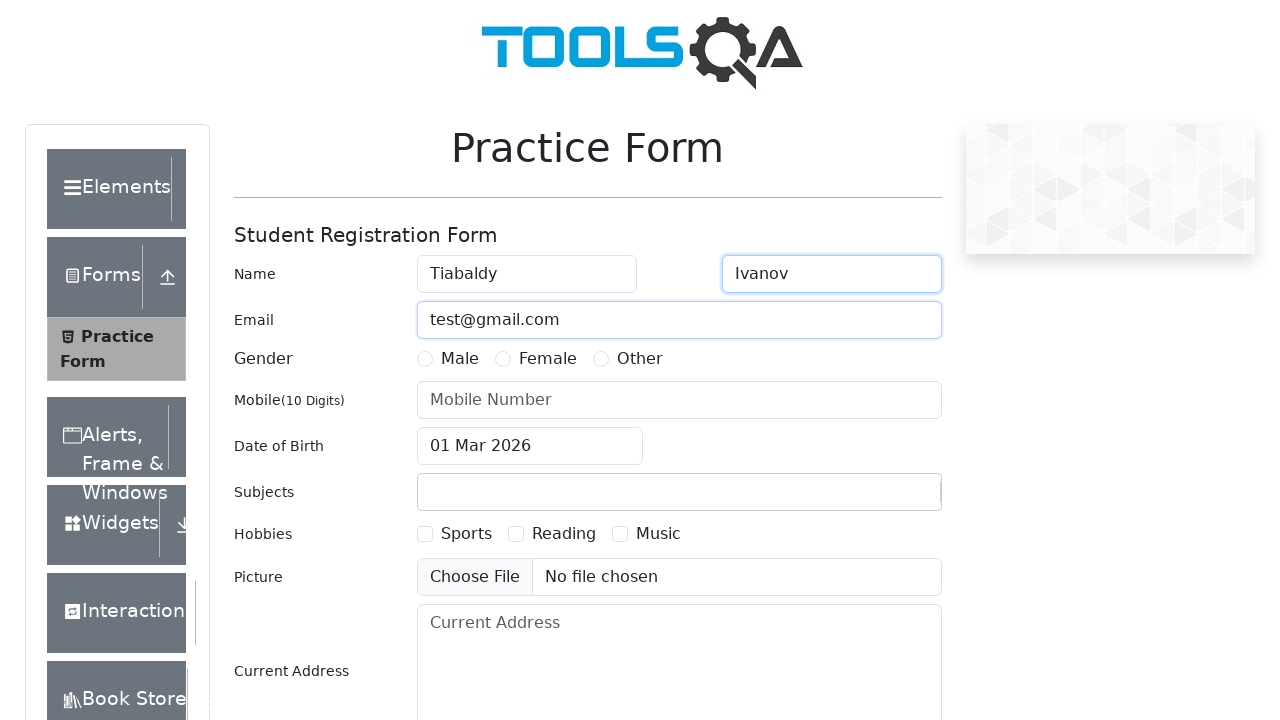

Selected gender 'Other' at (640, 359) on label[for='gender-radio-3']
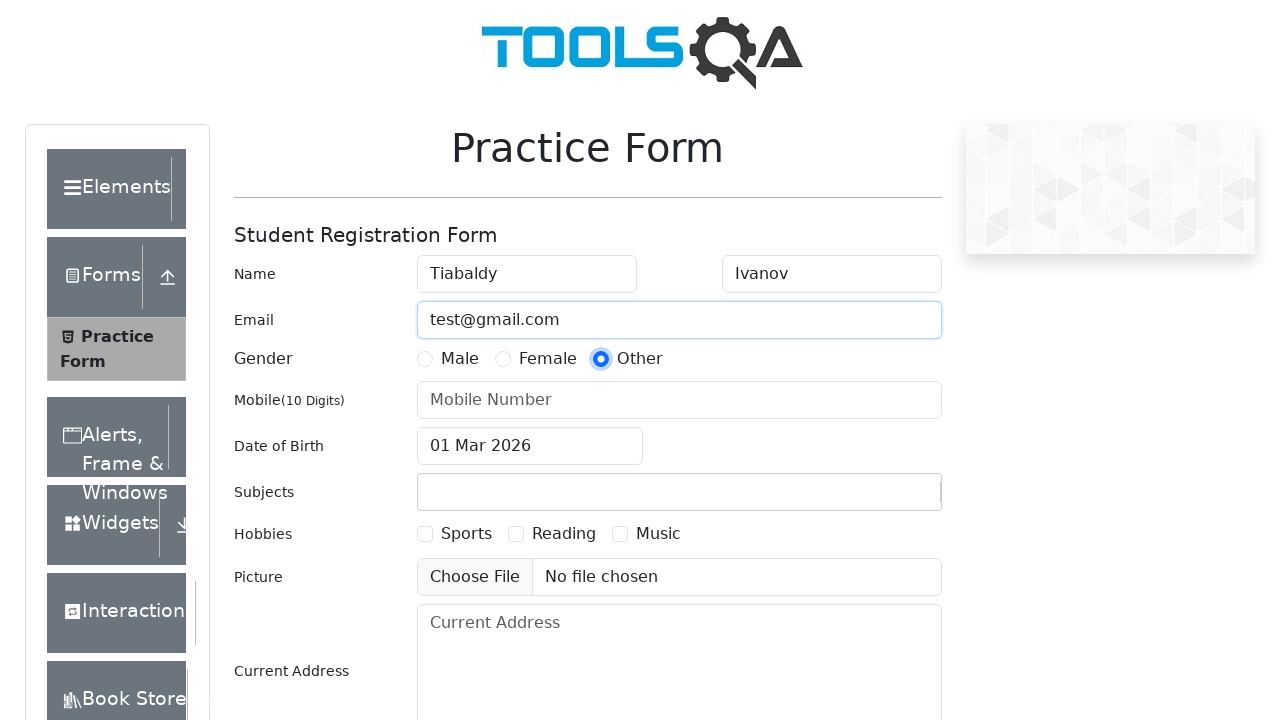

Filled phone number with '9034561234' on #userNumber
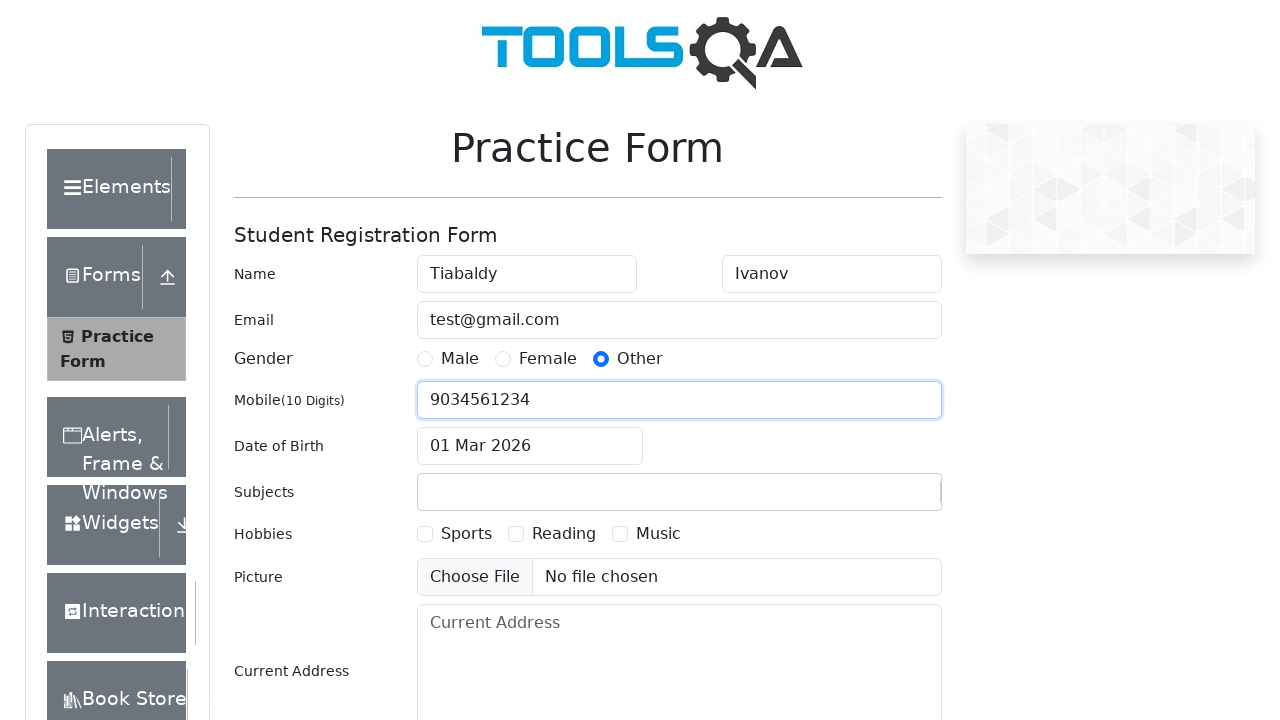

Clicked date of birth input field at (530, 446) on #dateOfBirthInput
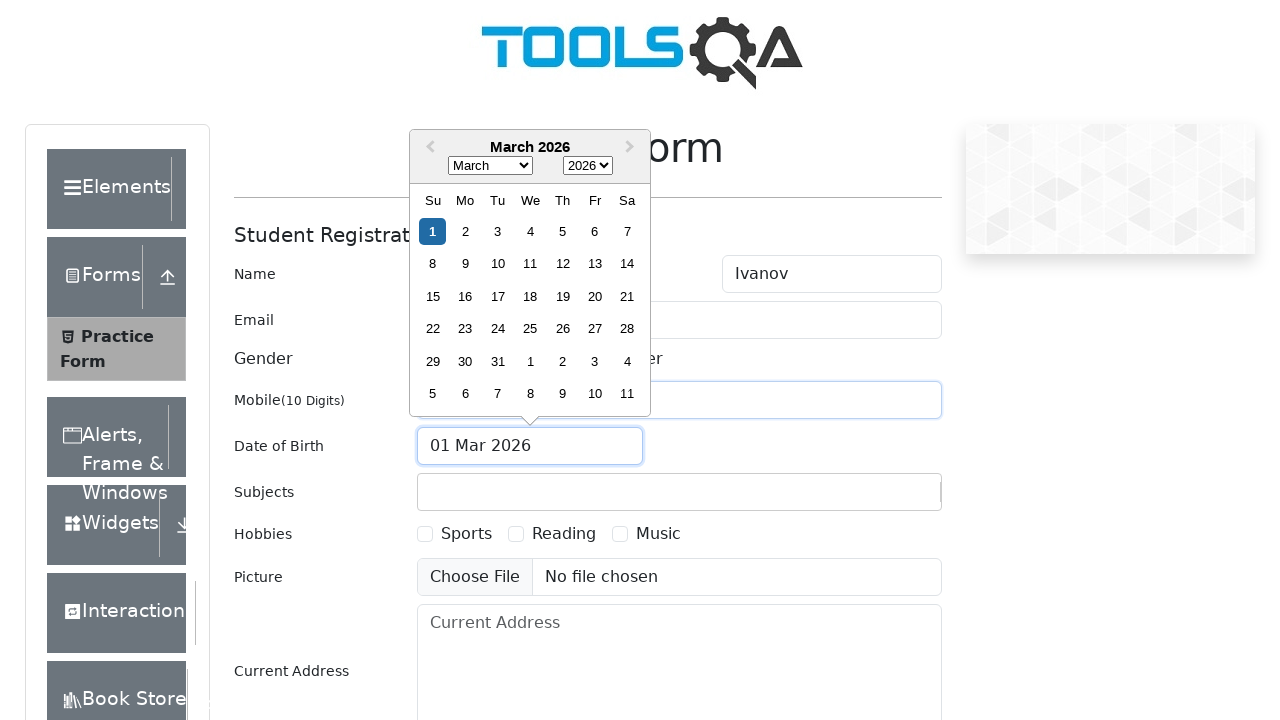

Selected month 'April' from date picker on .react-datepicker__month-select
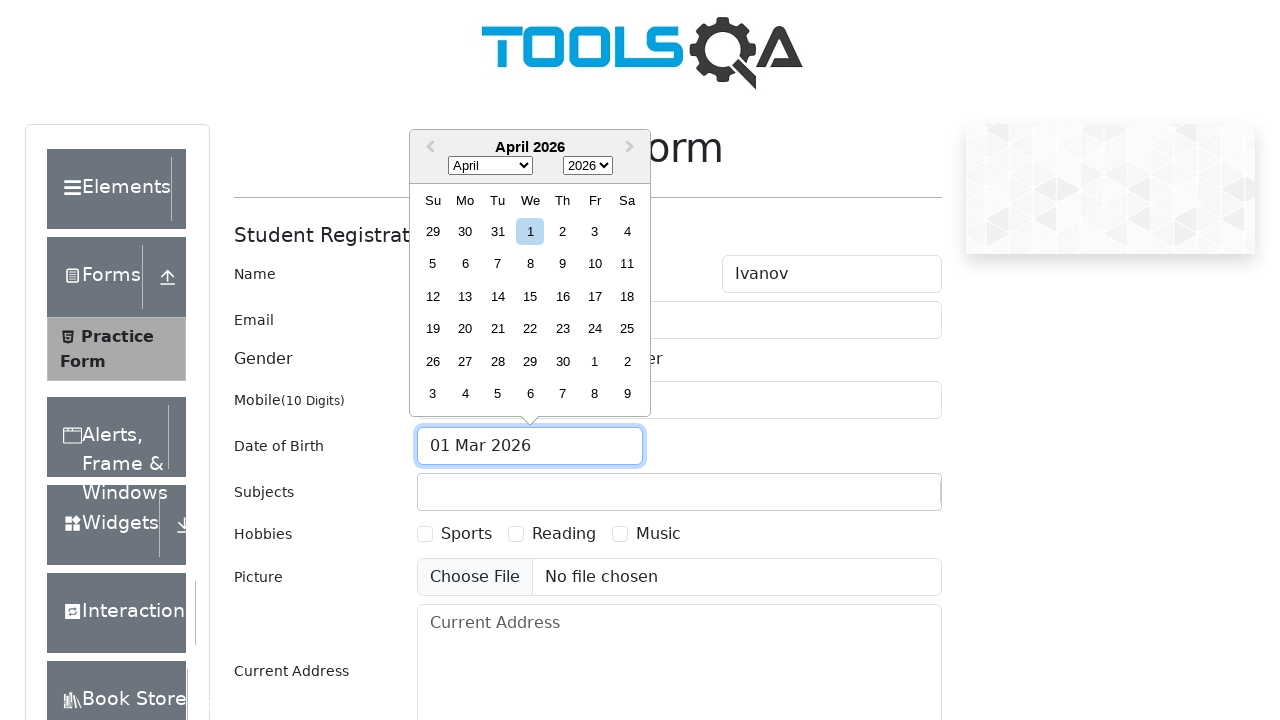

Selected year '2000' from date picker on .react-datepicker__year-select
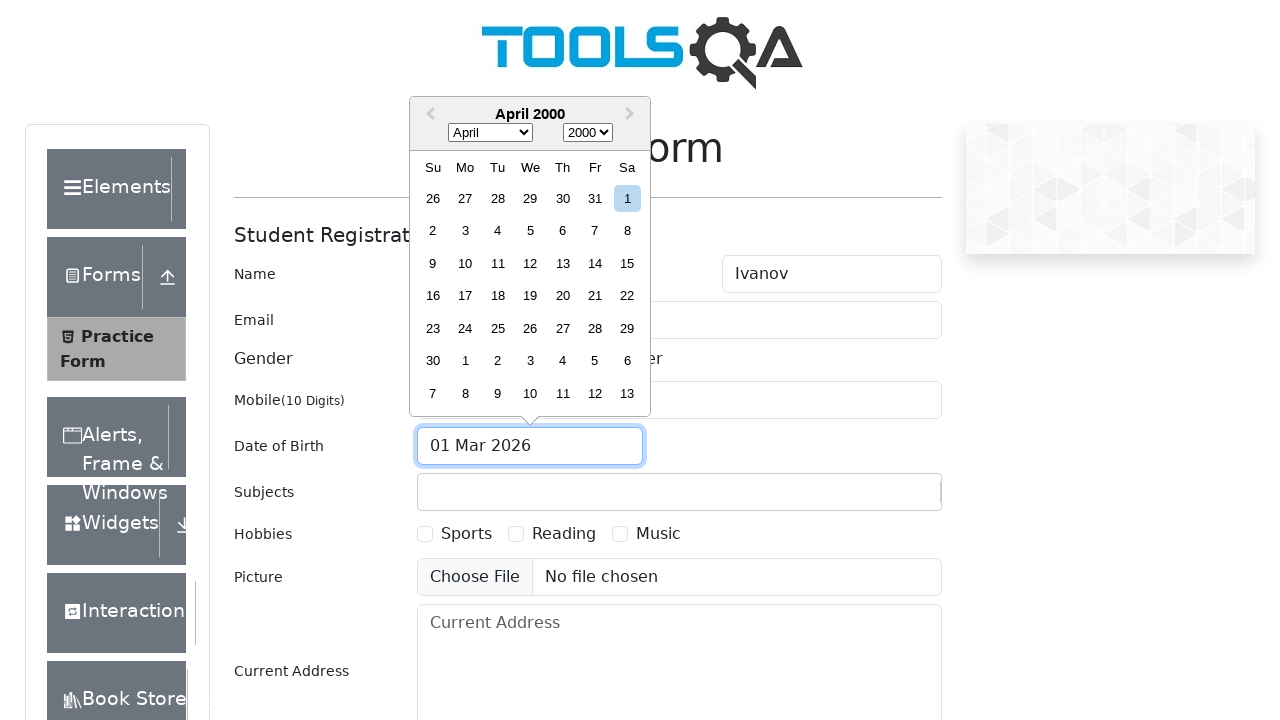

Selected day '10' (April 10, 2000) at (465, 263) on div.react-datepicker__day[aria-label='Choose Monday, April 10th, 2000']
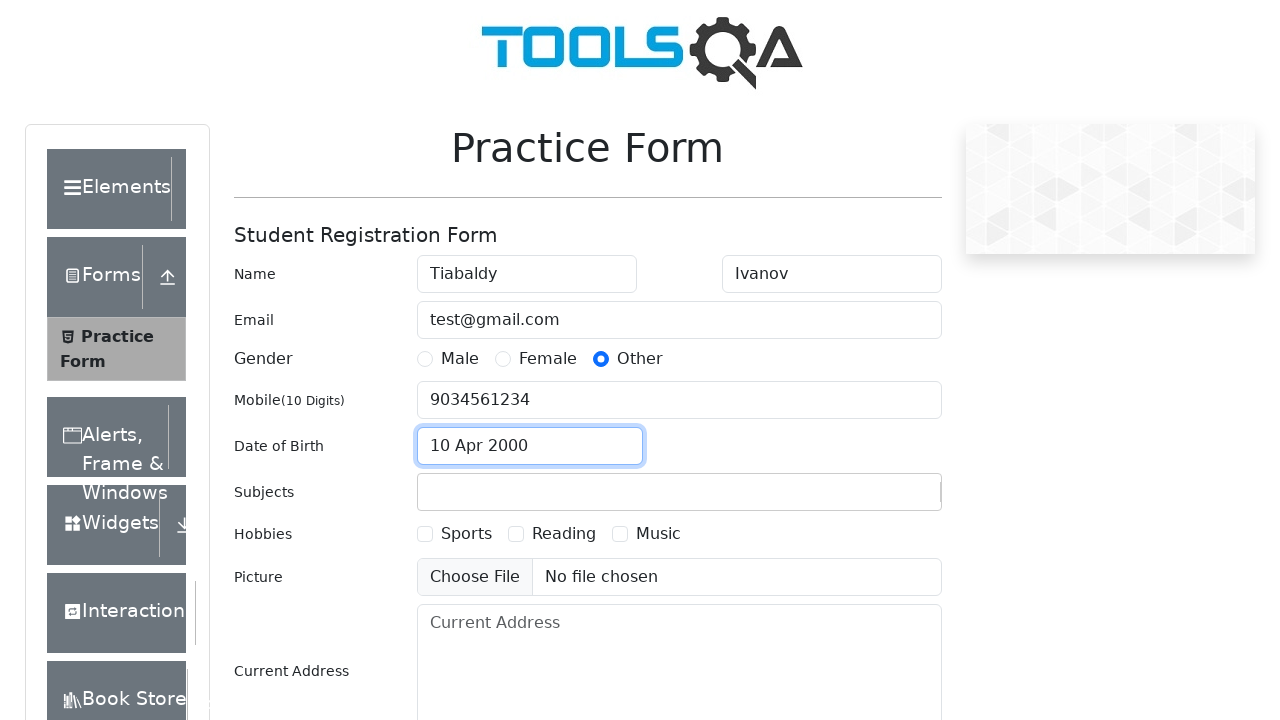

Filled subjects field with 'Computer Science' on #subjectsInput
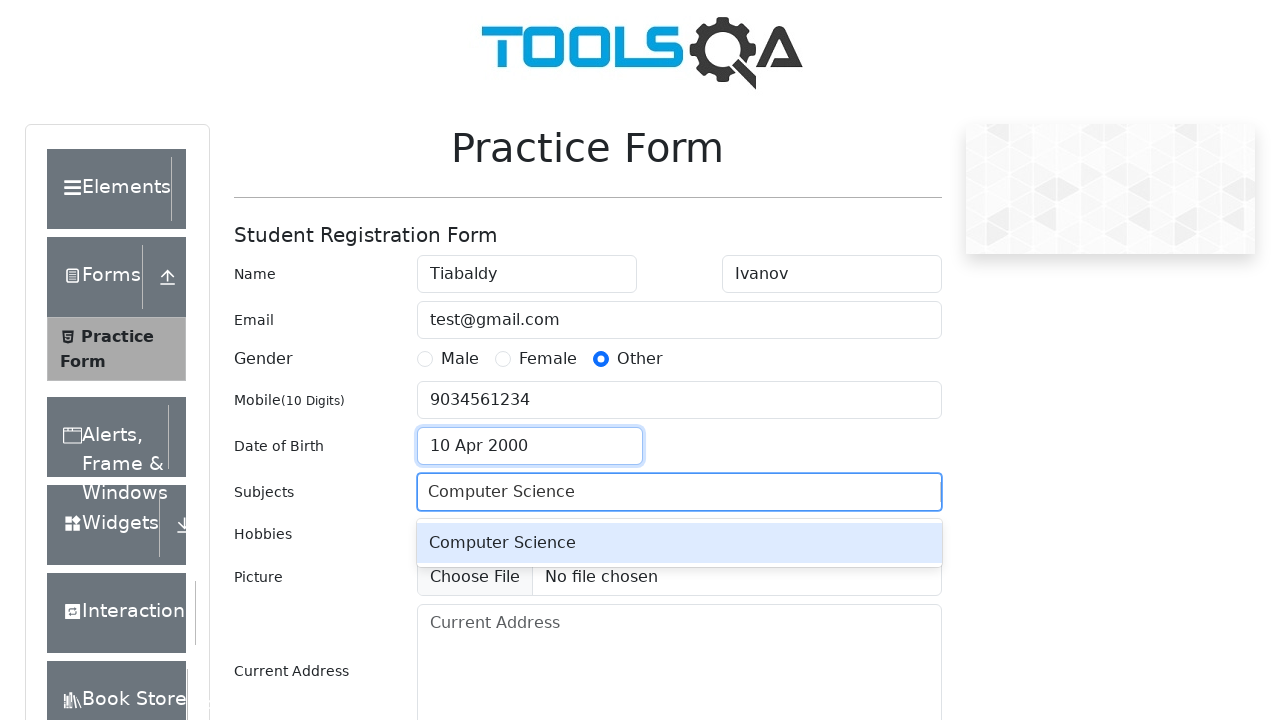

Pressed Enter to add 'Computer Science' as subject on #subjectsInput
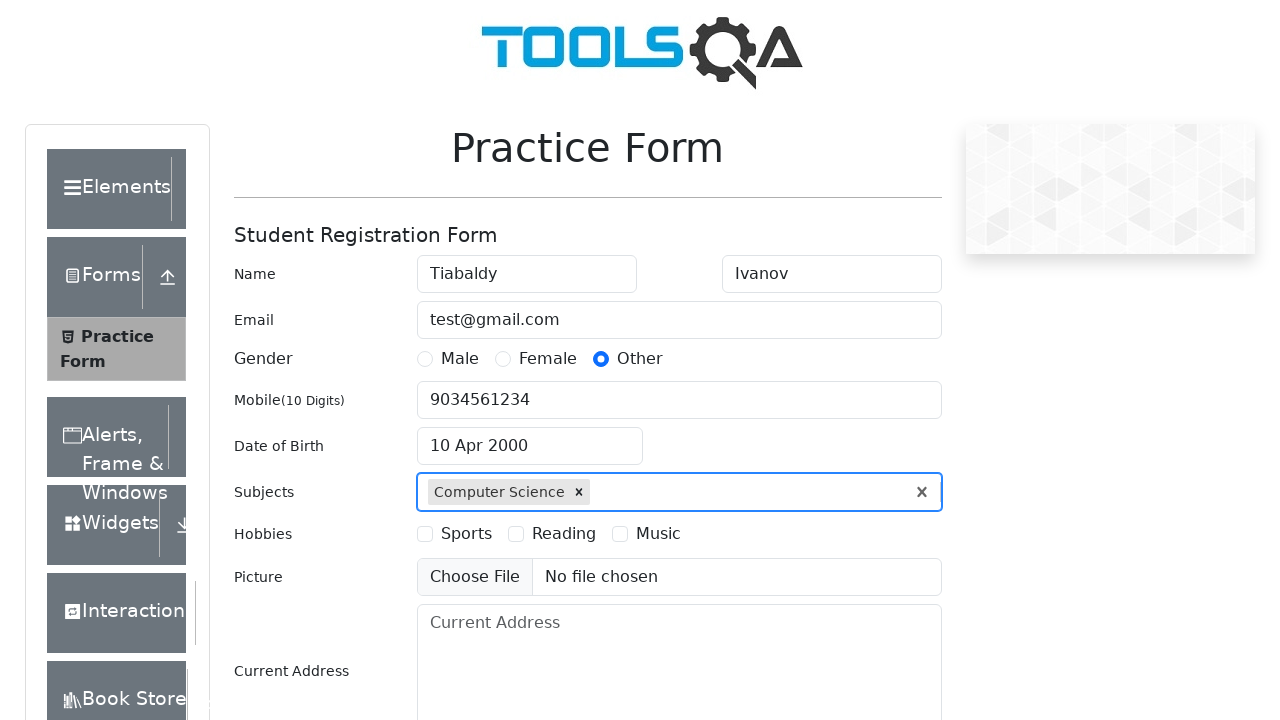

Selected hobby 'Sports' at (466, 534) on label[for='hobbies-checkbox-1']
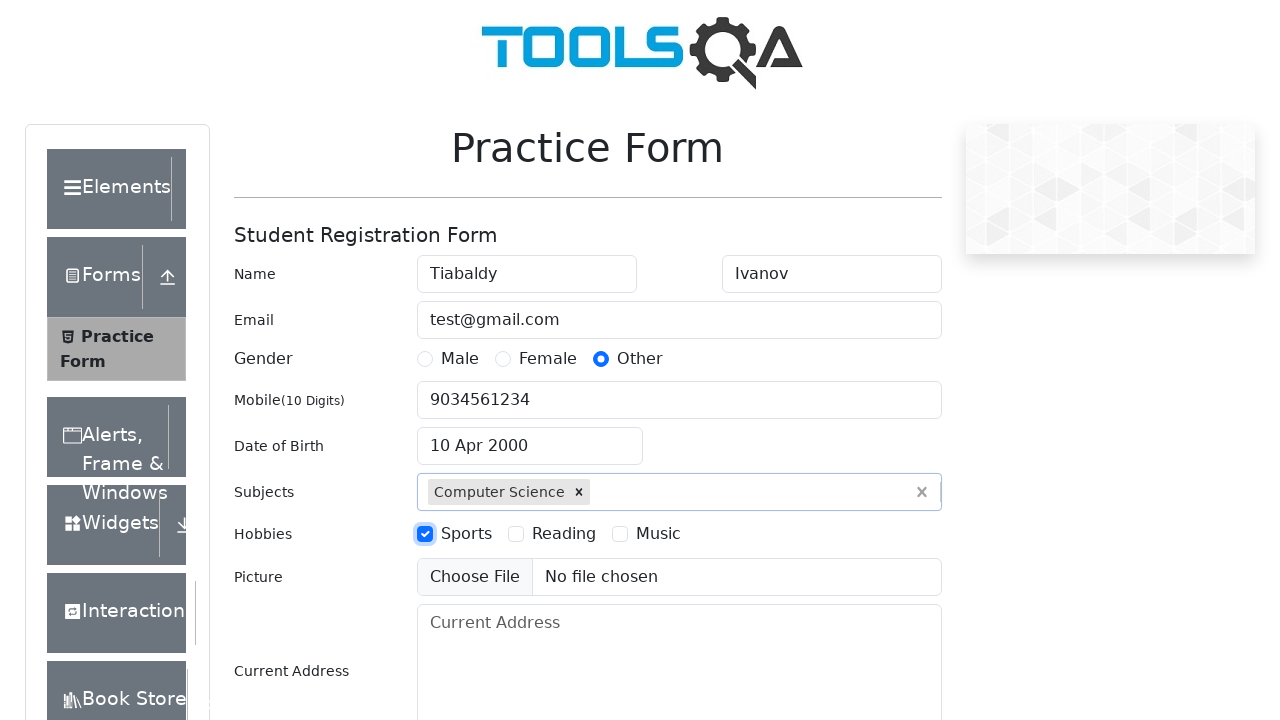

Filled current address with 'Moscow' on #currentAddress
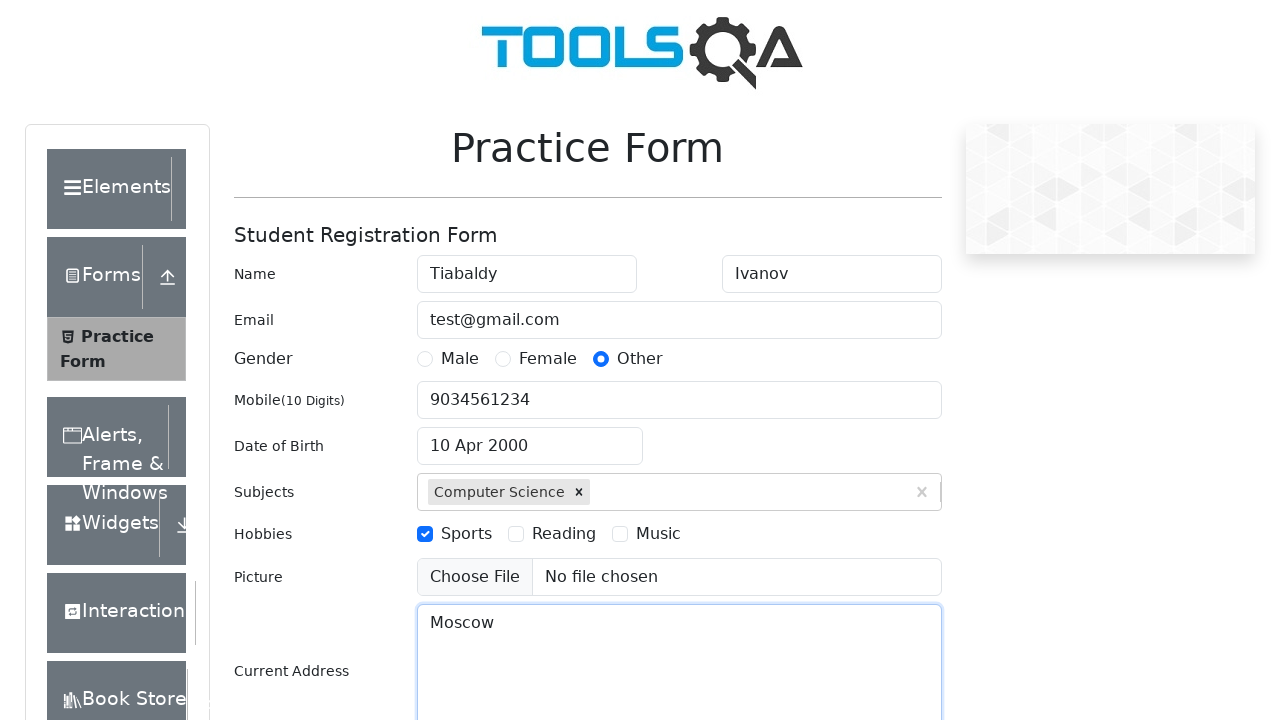

Filled state field with 'Haryana' on #react-select-3-input
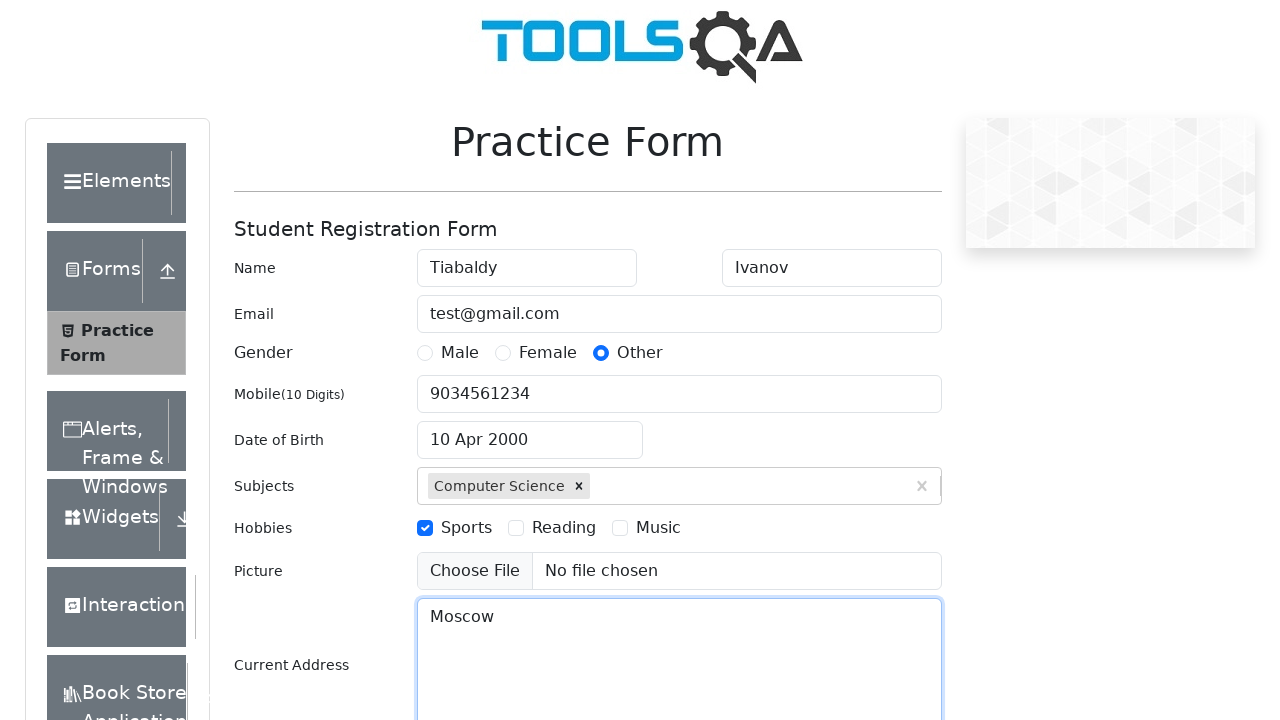

Pressed Enter to select 'Haryana' as state on #react-select-3-input
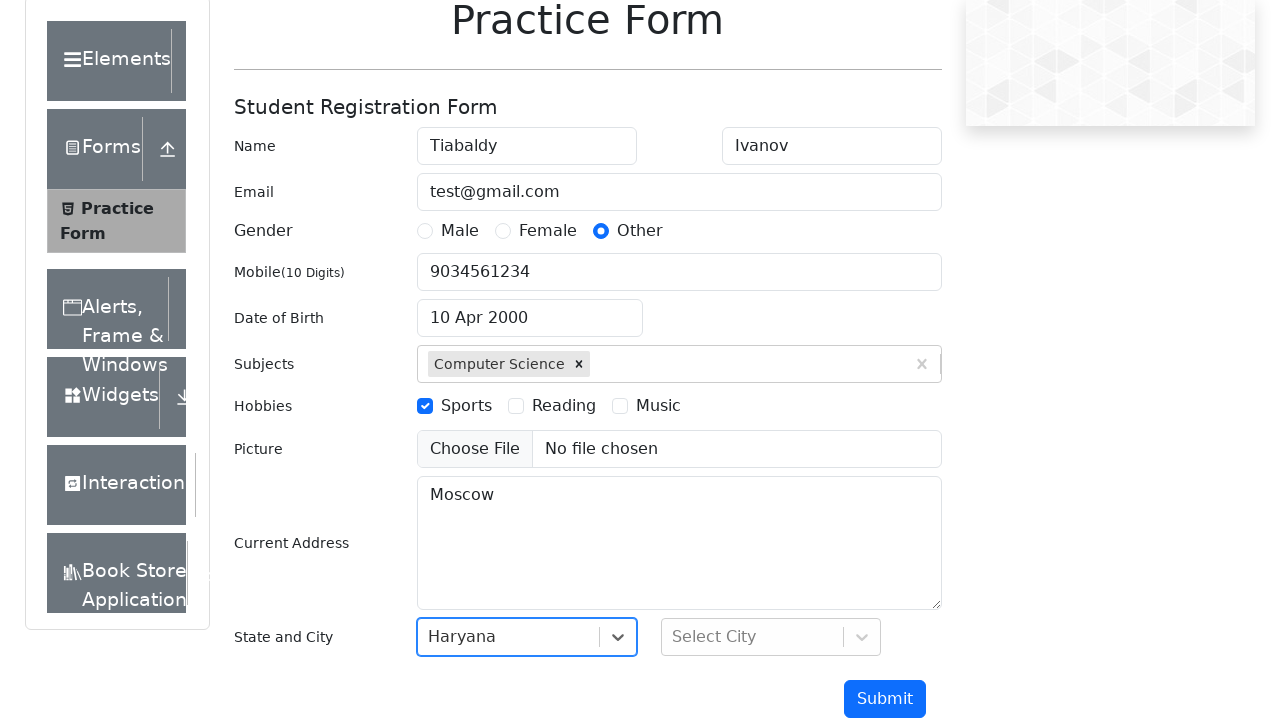

Filled city field with 'Panipat' on #react-select-4-input
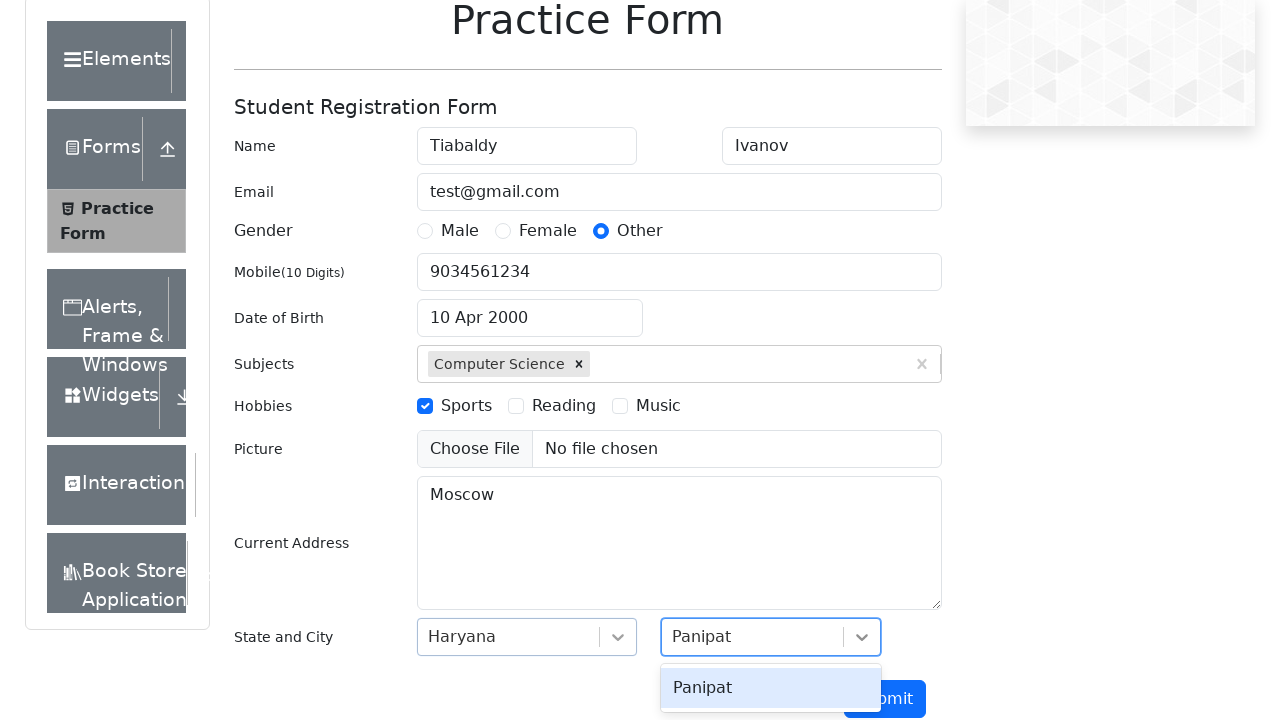

Pressed Enter to select 'Panipat' as city on #react-select-4-input
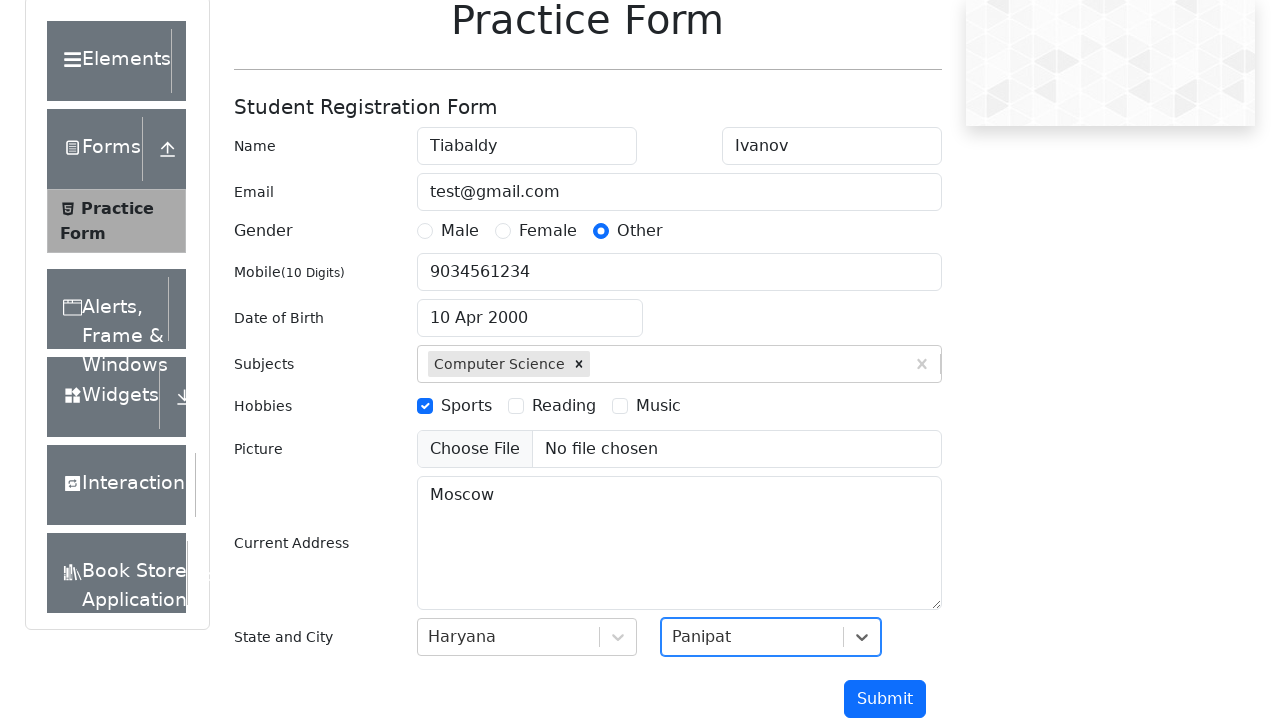

Clicked submit button to submit the form at (885, 699) on #submit
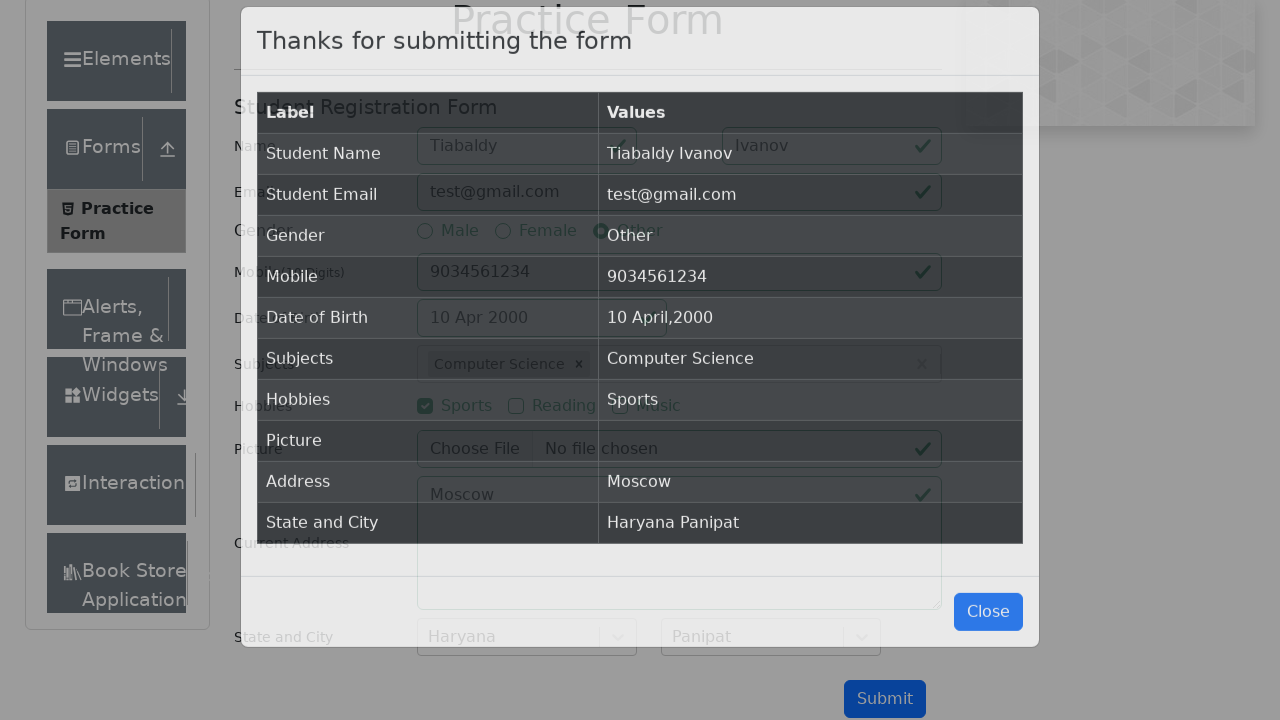

Submission modal appeared
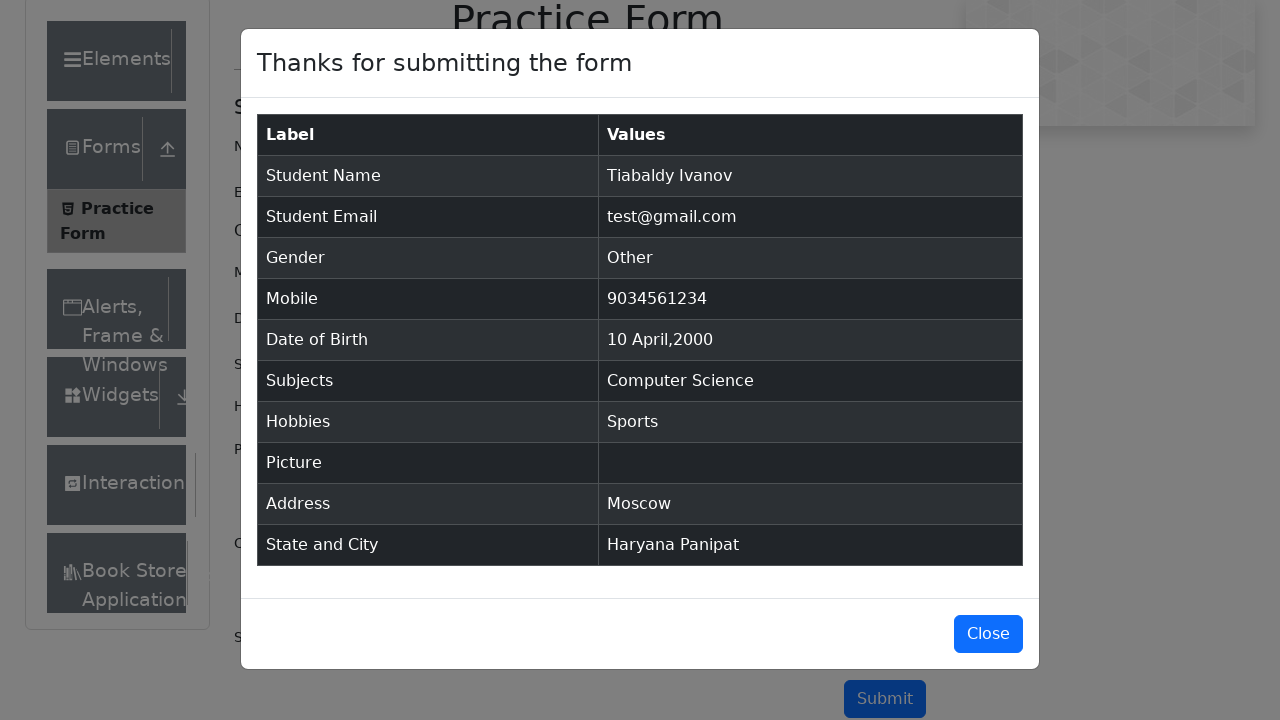

Verified modal title contains 'Thanks for submitting the form'
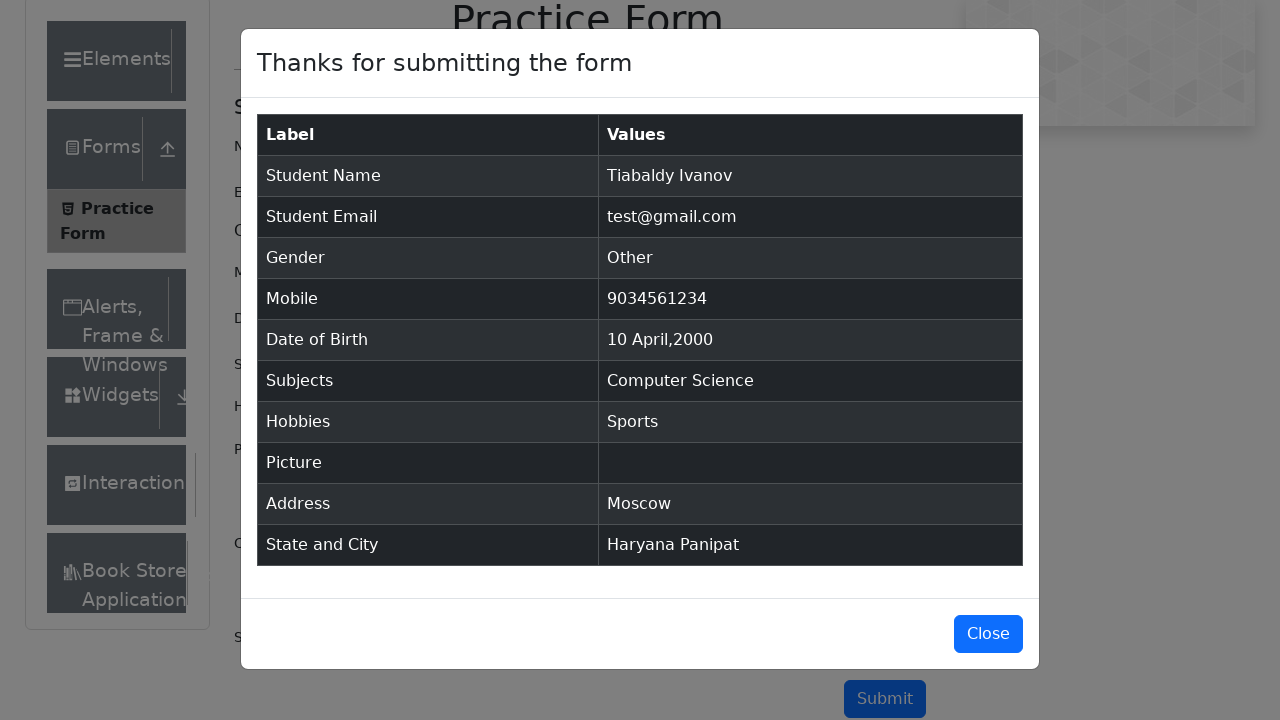

Retrieved modal body text content
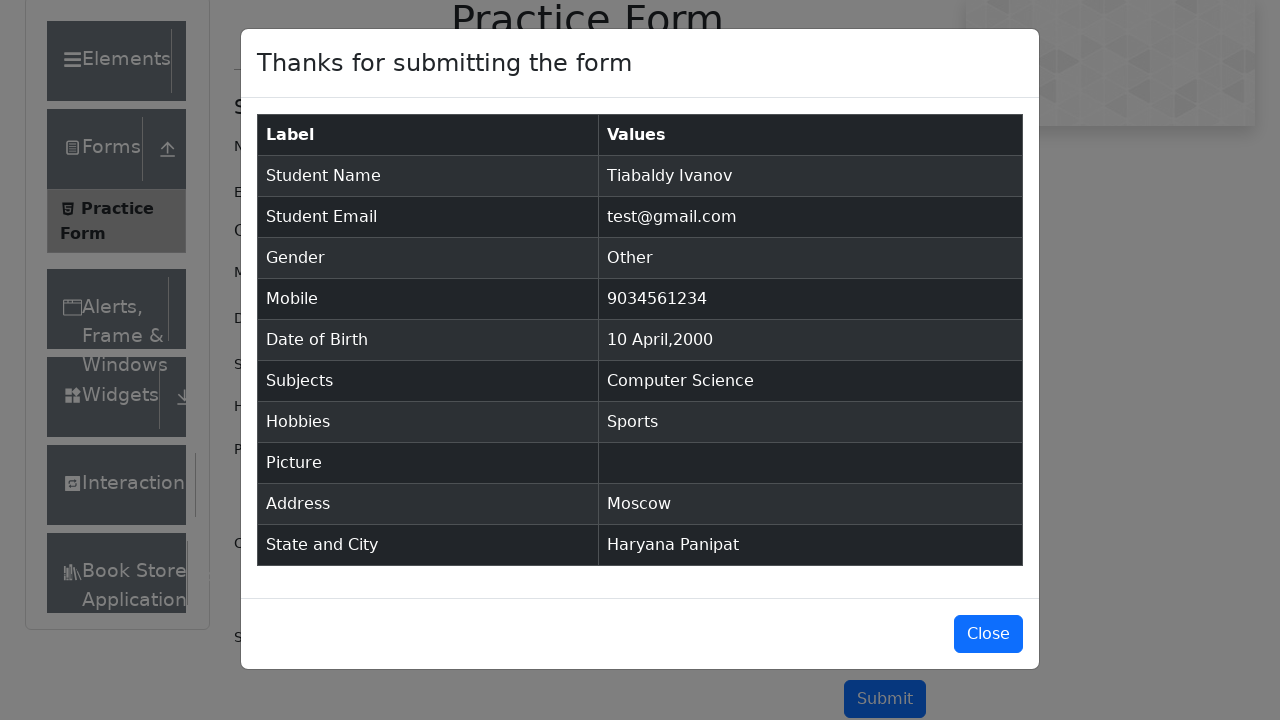

Verified modal contains name 'Tiabaldy Ivanov'
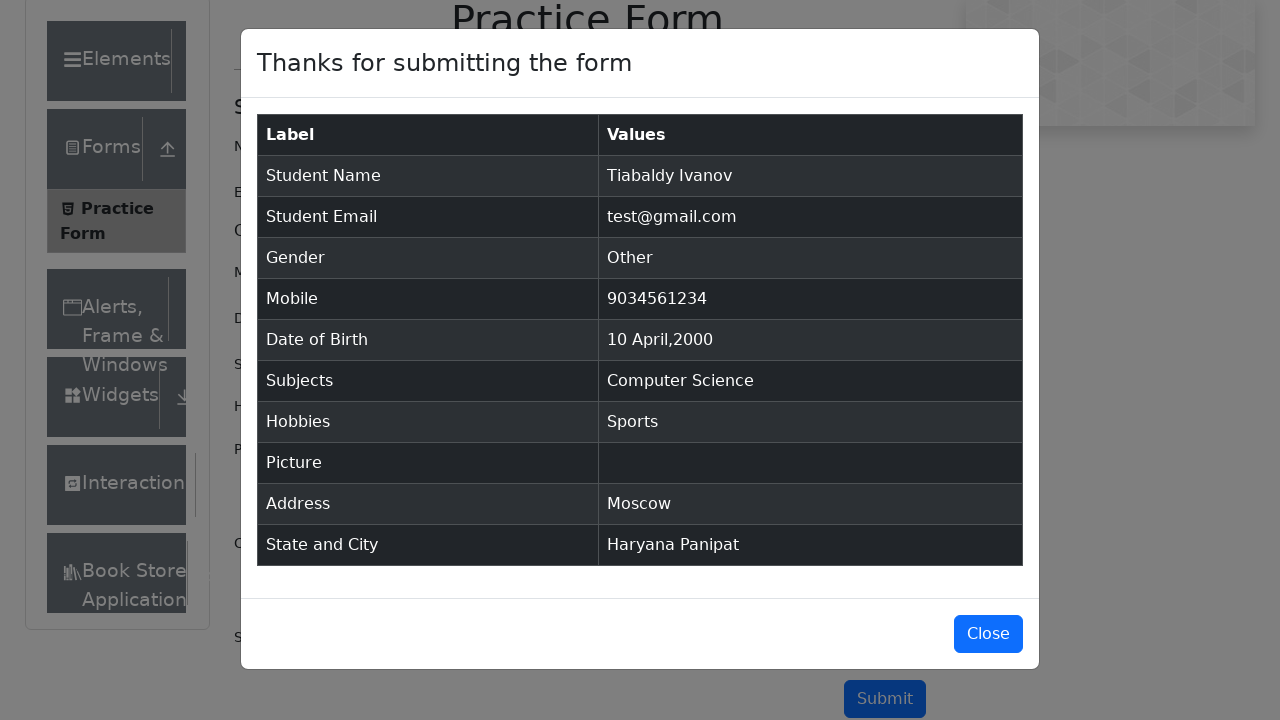

Verified modal contains email 'test@gmail.com'
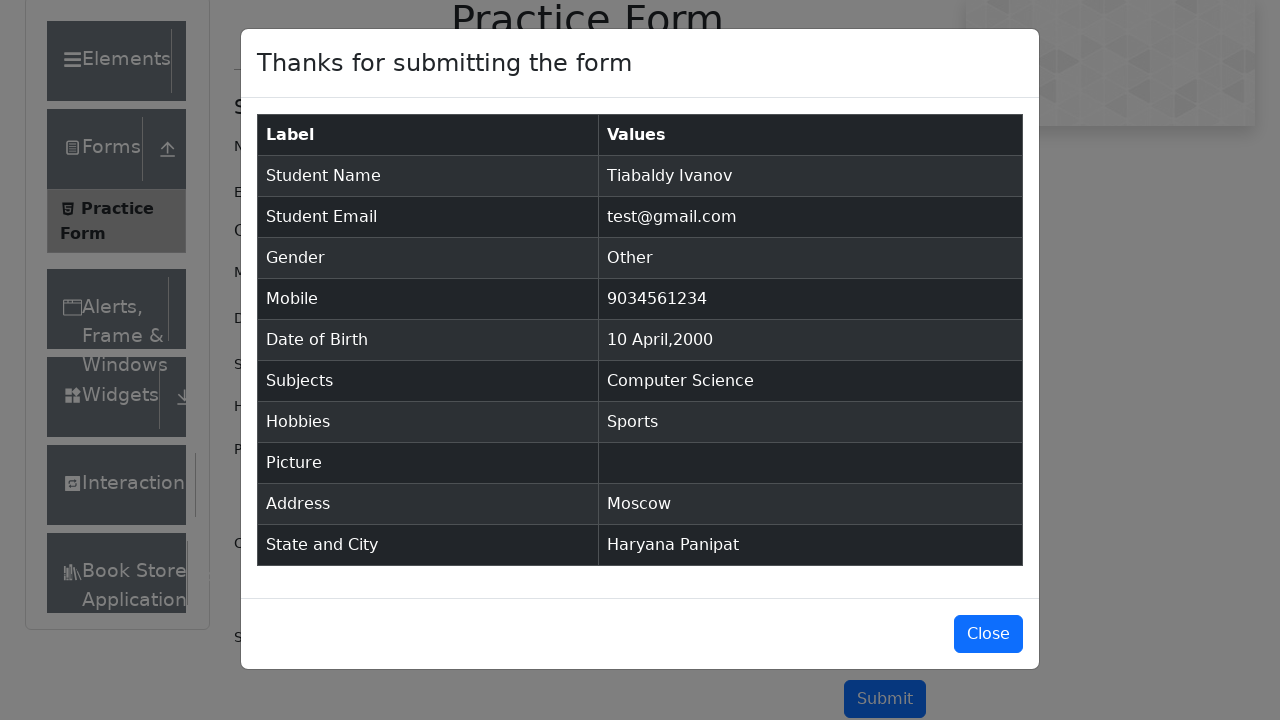

Verified modal contains gender 'Other'
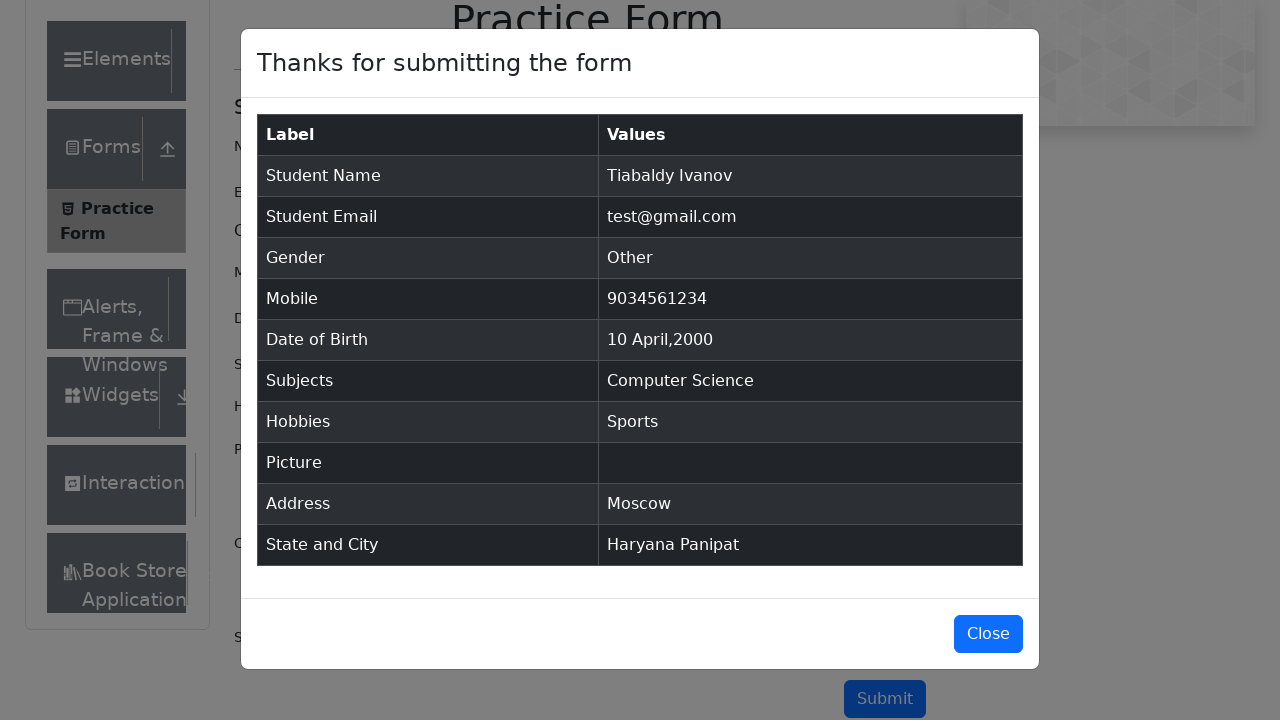

Verified modal contains phone number '9034561234'
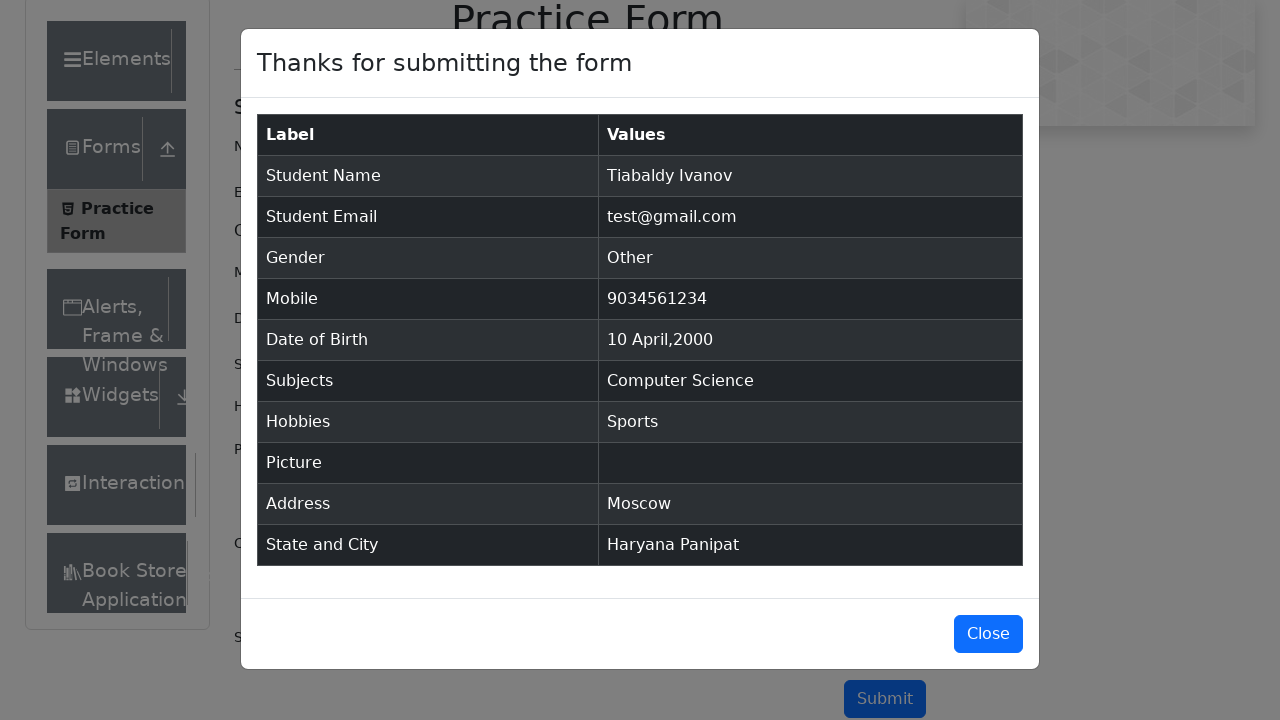

Verified modal contains date of birth '10 April,2000'
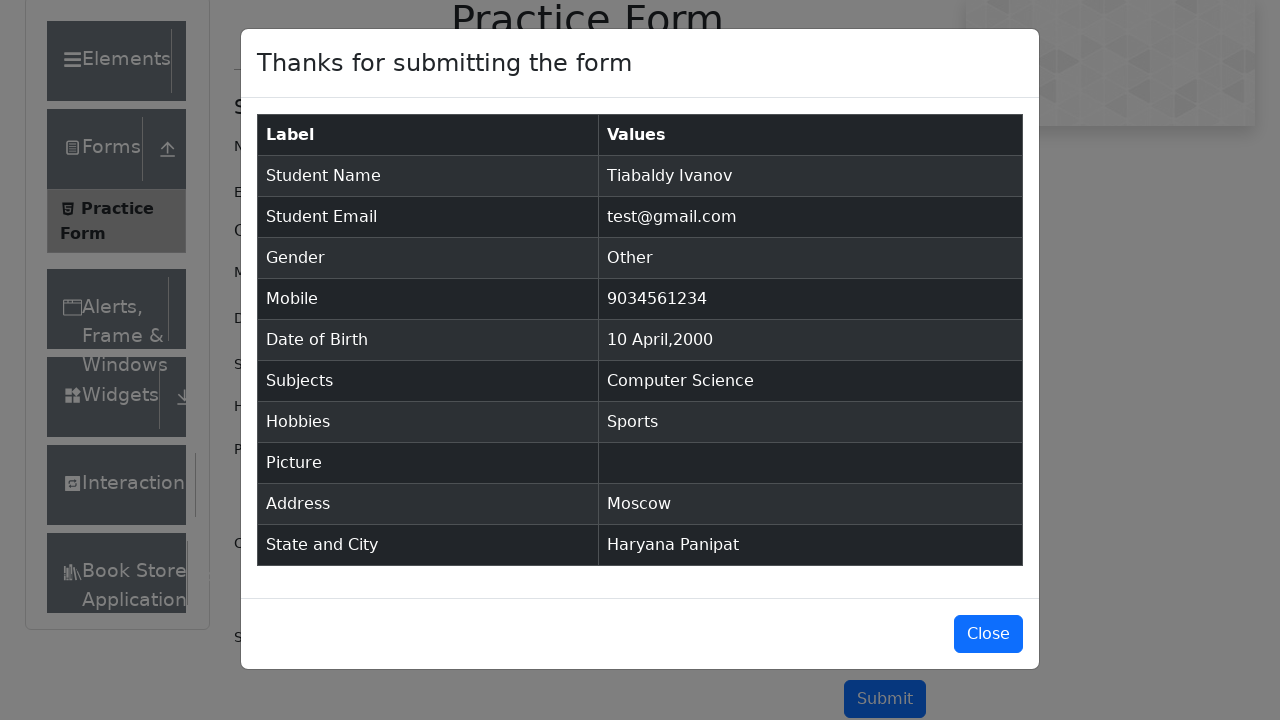

Verified modal contains subject 'Computer Science'
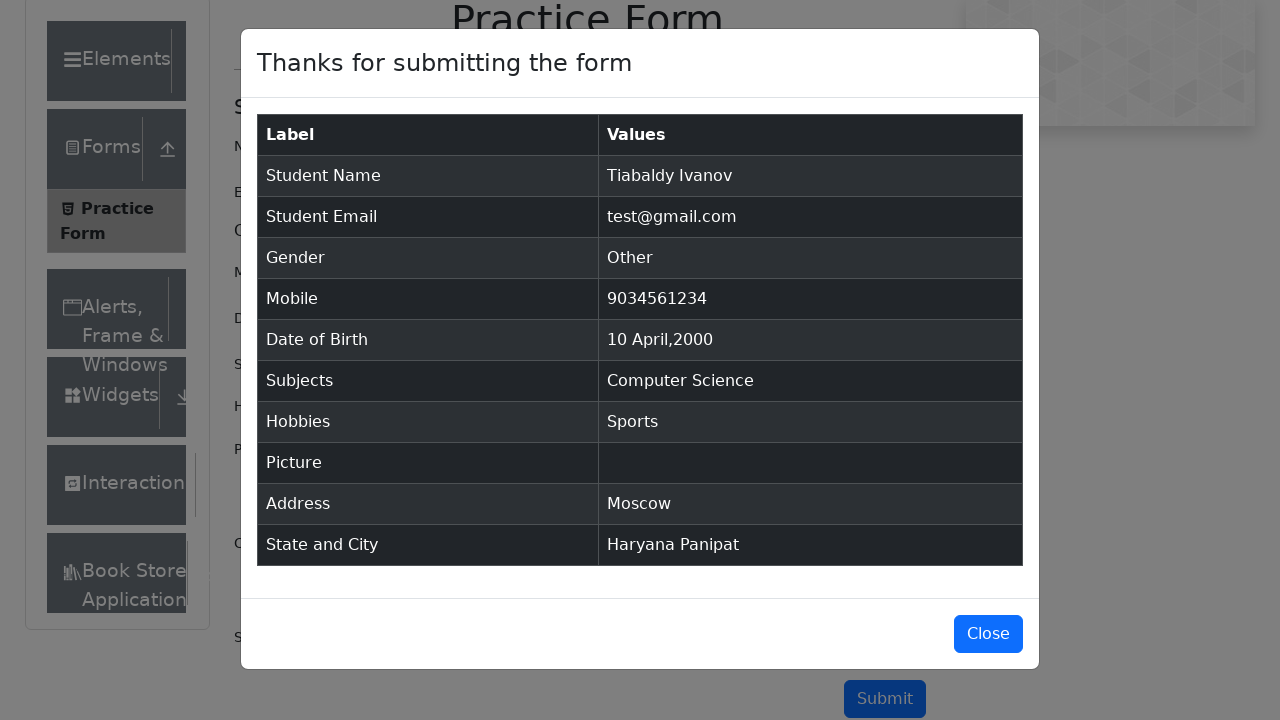

Verified modal contains hobby 'Sports'
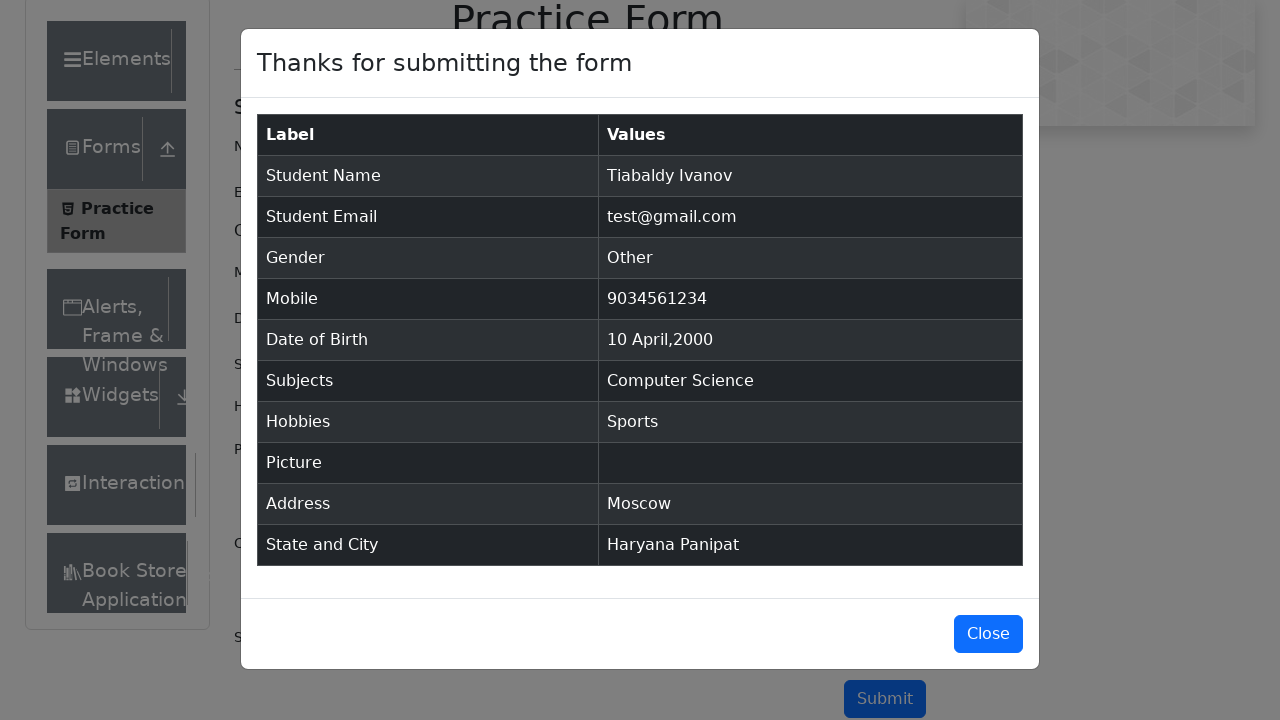

Verified modal contains address 'Moscow'
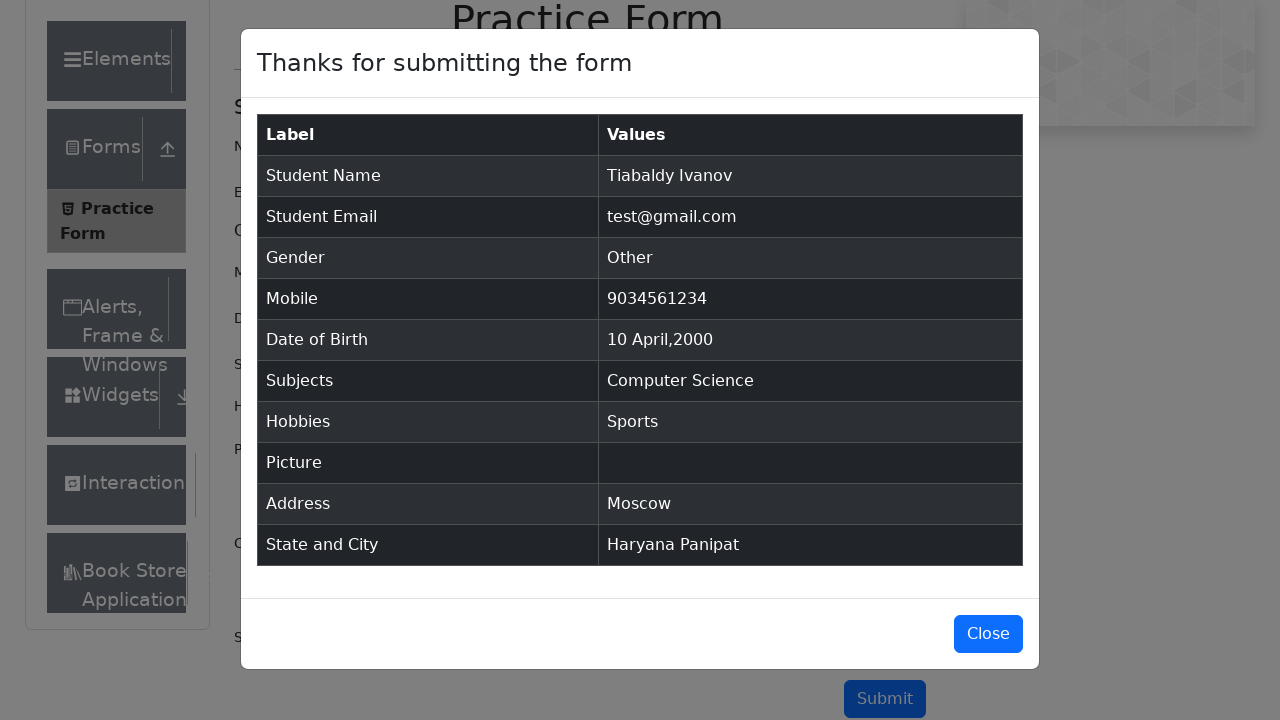

Verified modal contains state and city 'Haryana Panipat'
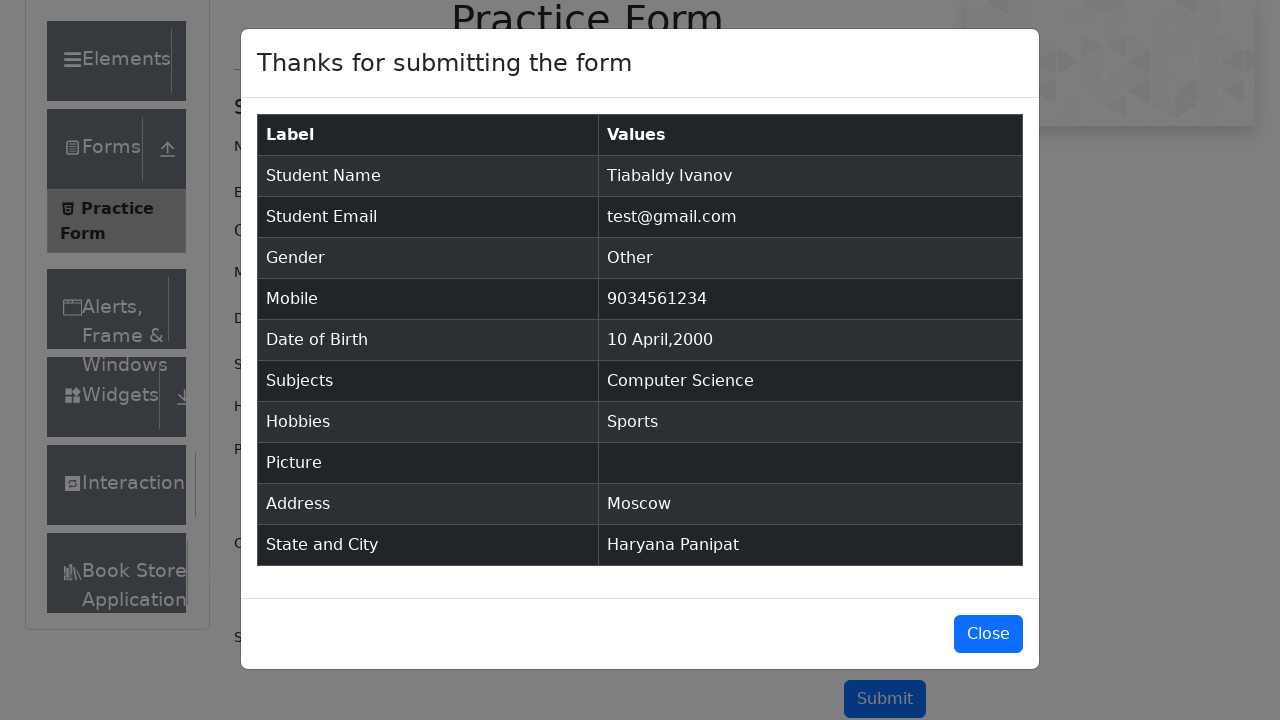

Clicked button to close submission modal at (988, 634) on #closeLargeModal
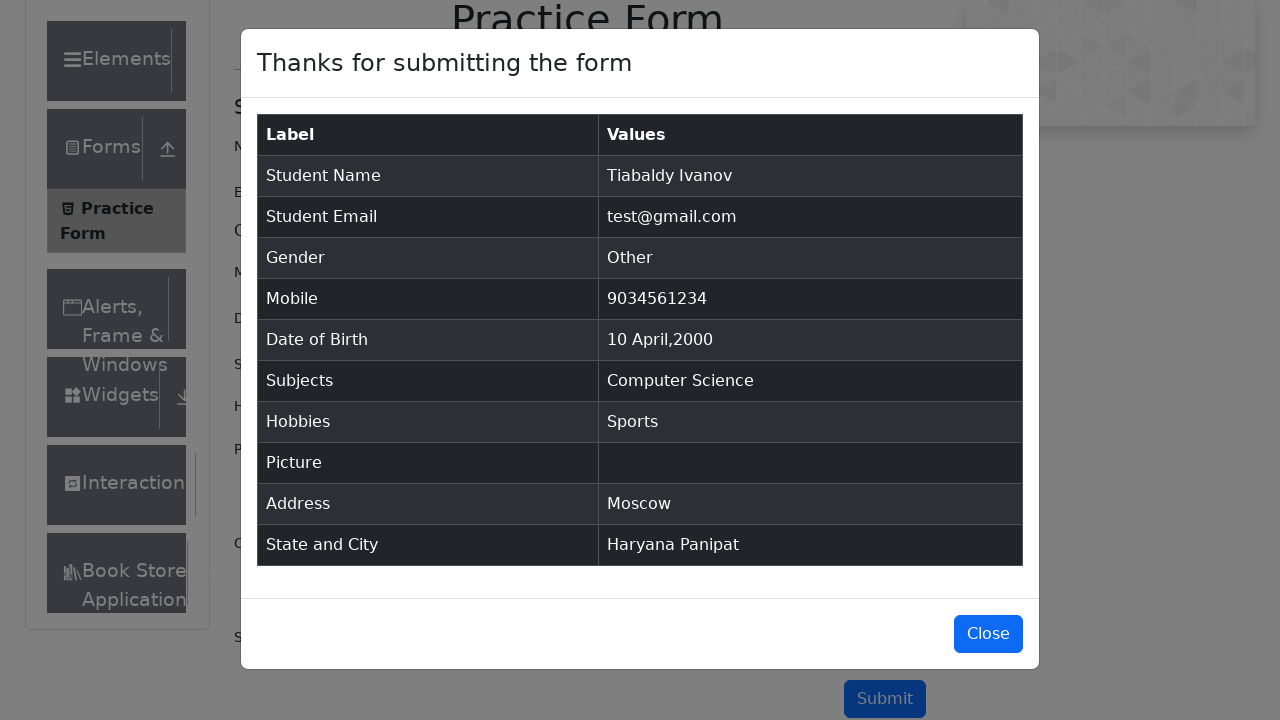

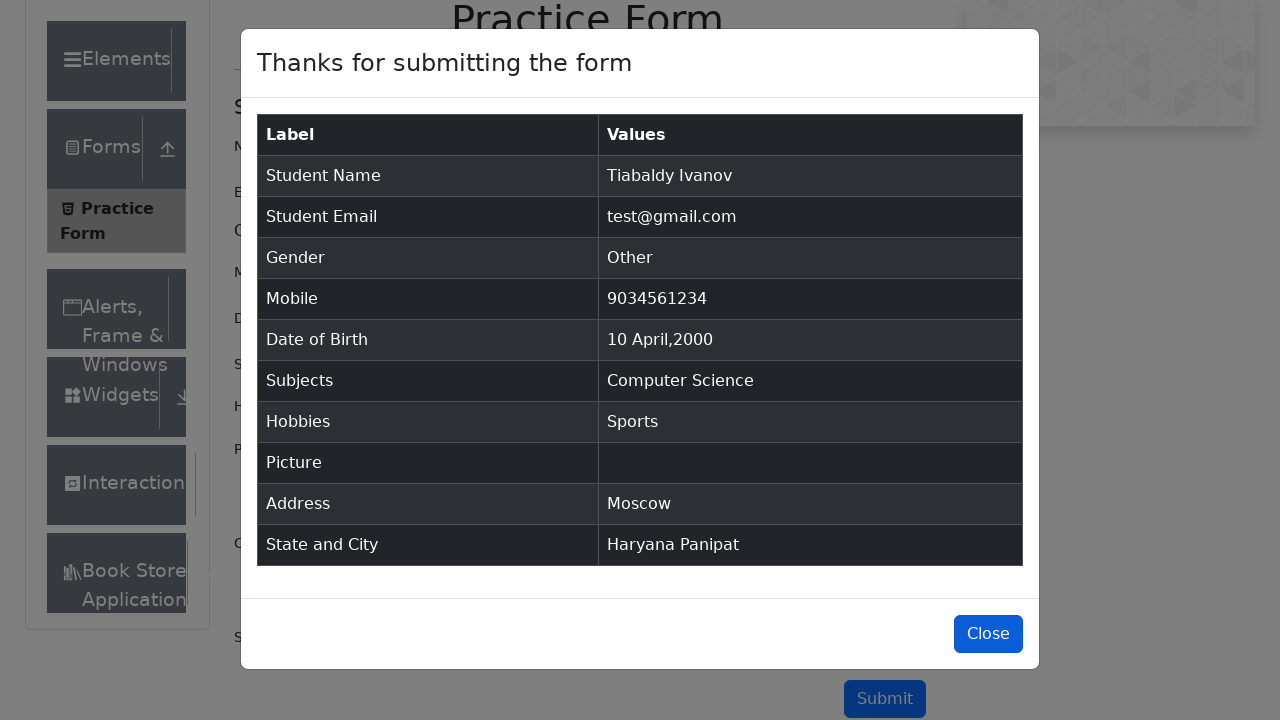